Tests that entered text is trimmed when editing a todo item with leading/trailing spaces.

Starting URL: https://demo.playwright.dev/todomvc

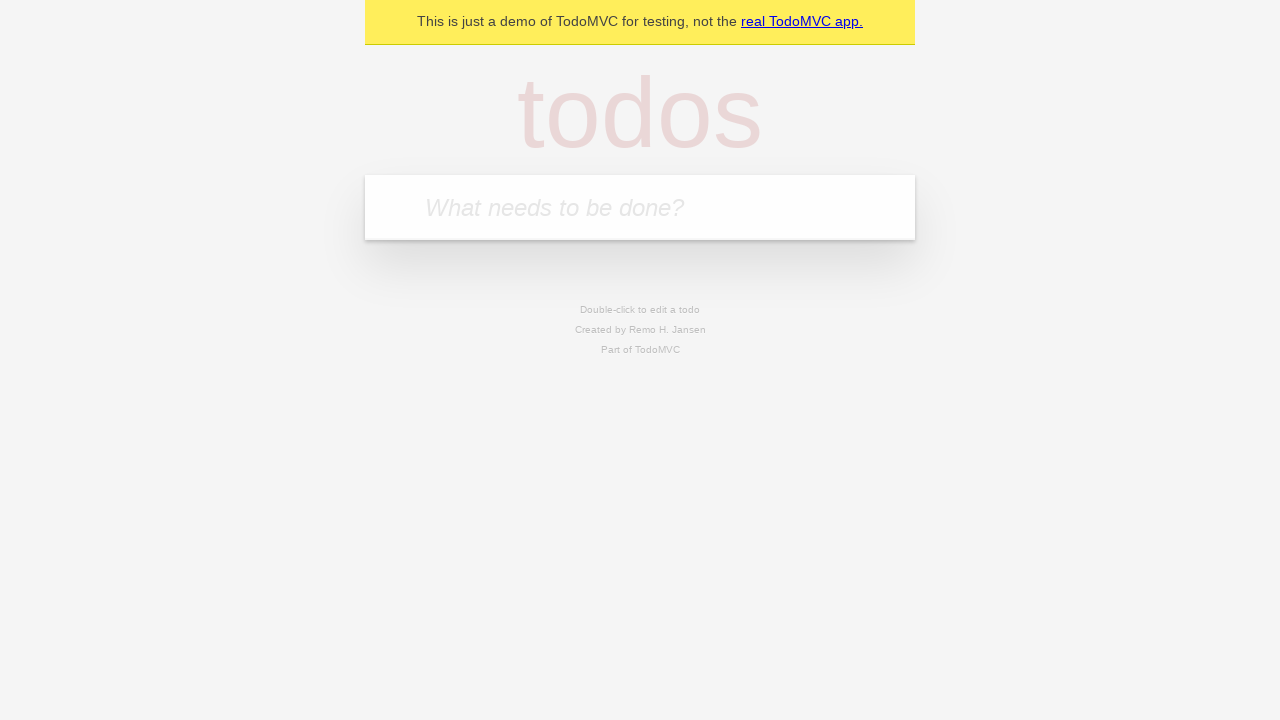

Located the 'What needs to be done?' input field
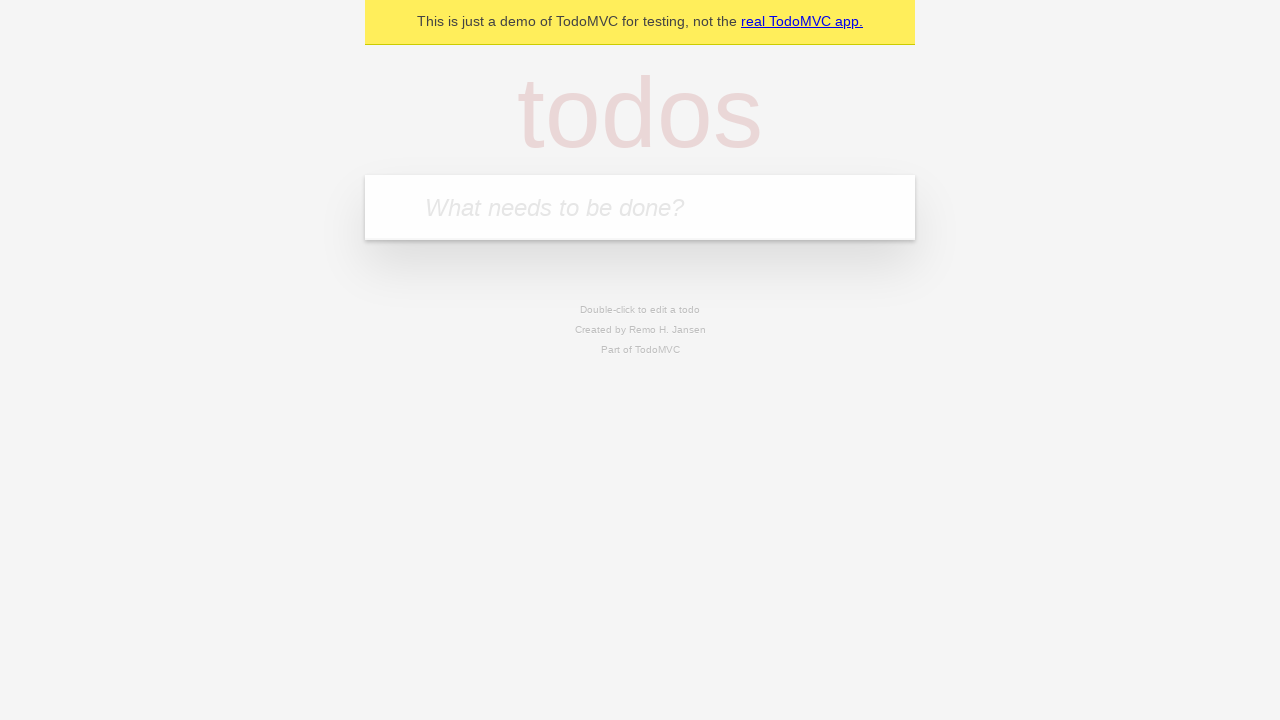

Filled input field with 'buy some cheese' on internal:attr=[placeholder="What needs to be done?"i]
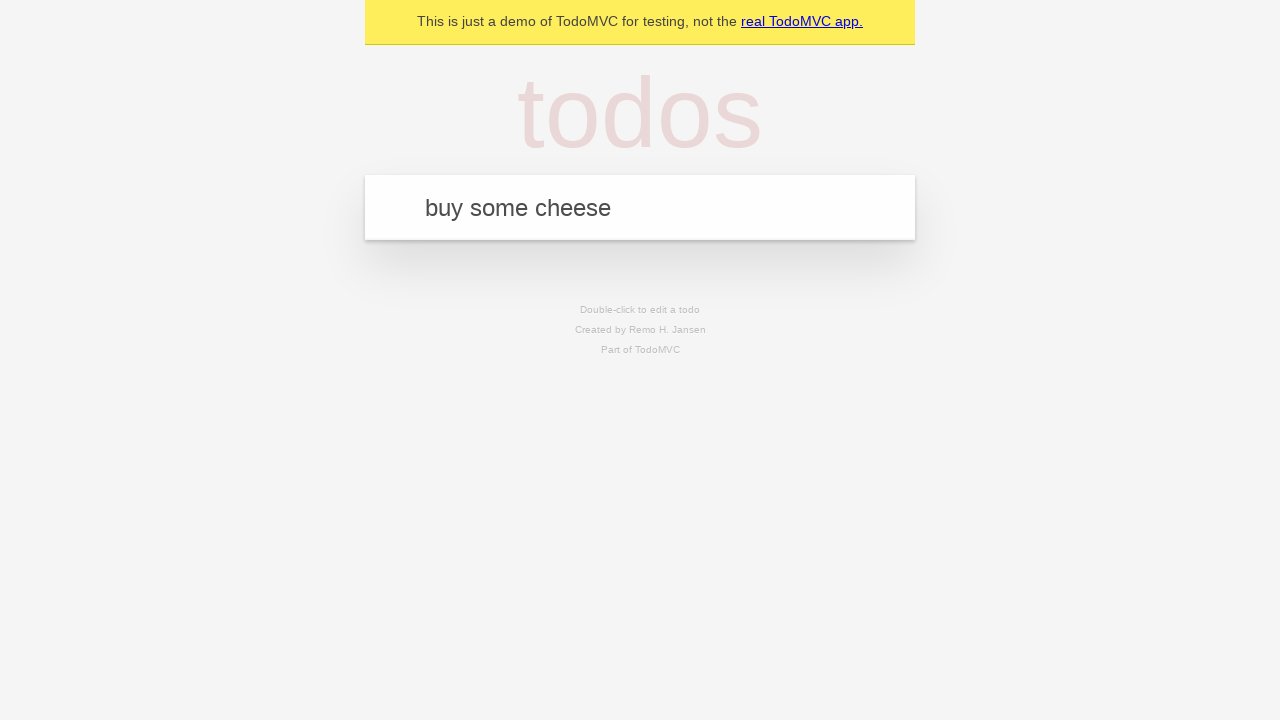

Pressed Enter to create todo item 'buy some cheese' on internal:attr=[placeholder="What needs to be done?"i]
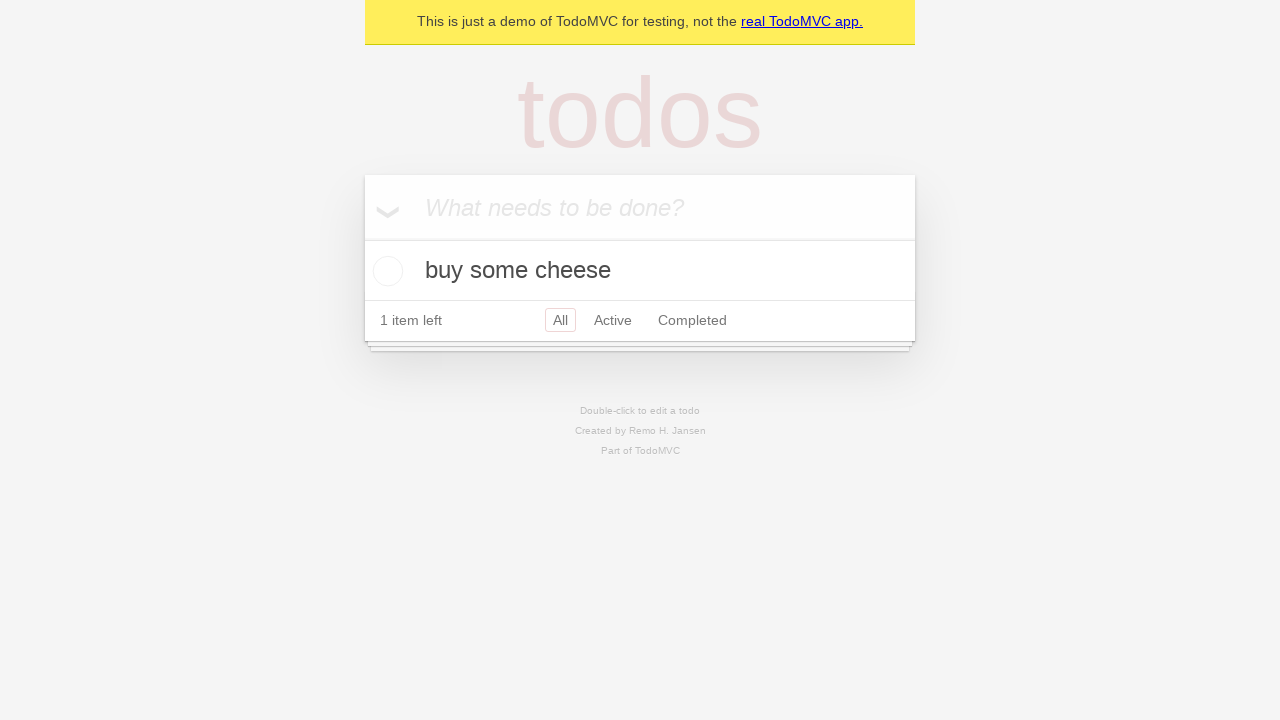

Filled input field with 'feed the cat' on internal:attr=[placeholder="What needs to be done?"i]
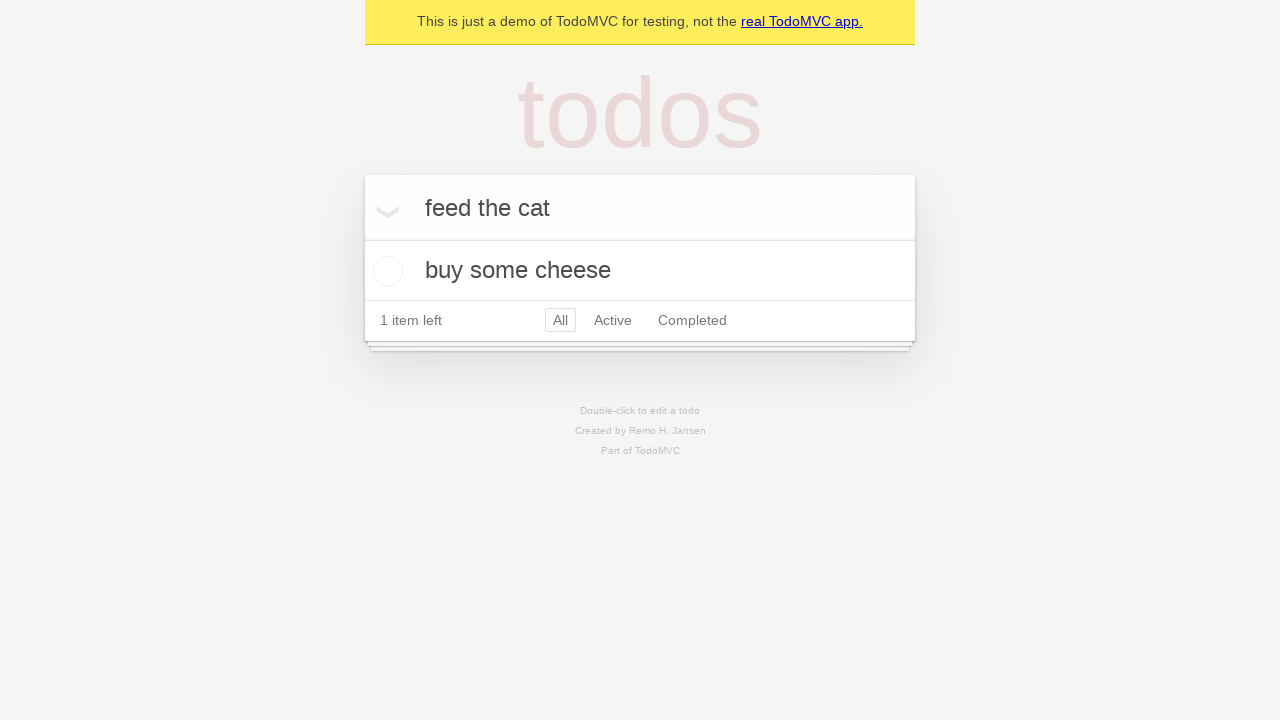

Pressed Enter to create todo item 'feed the cat' on internal:attr=[placeholder="What needs to be done?"i]
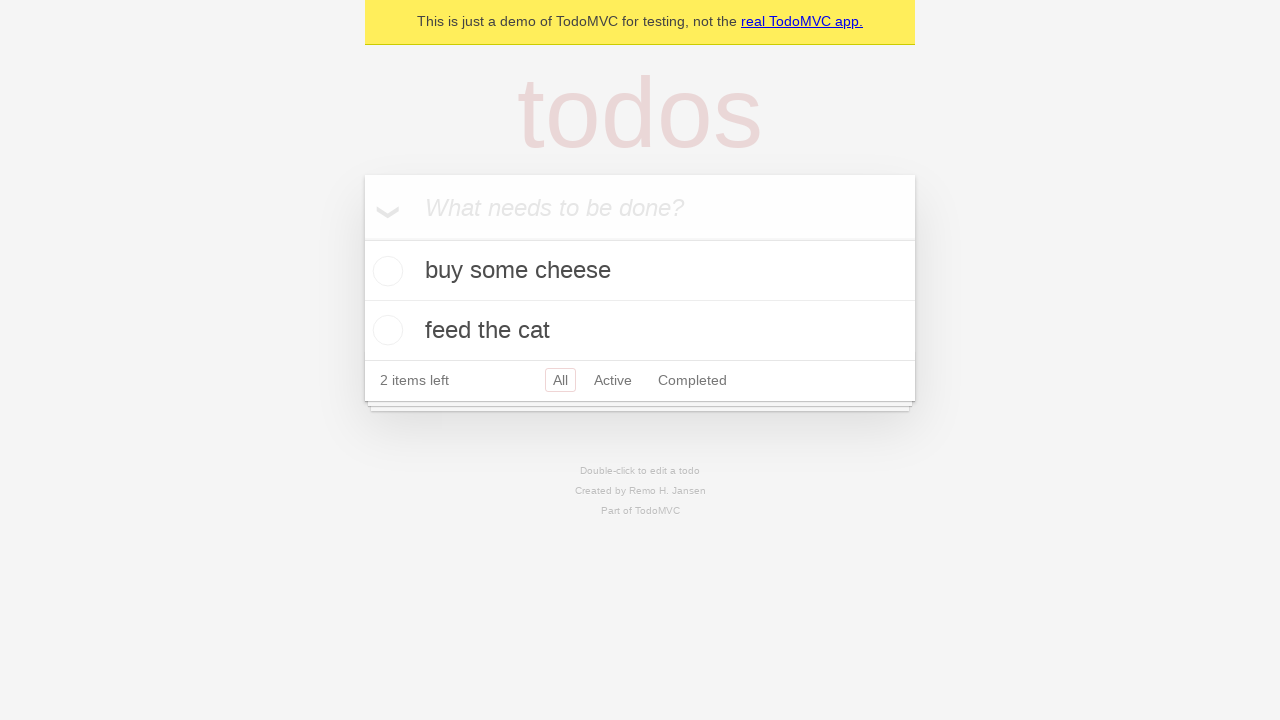

Filled input field with 'book a doctors appointment' on internal:attr=[placeholder="What needs to be done?"i]
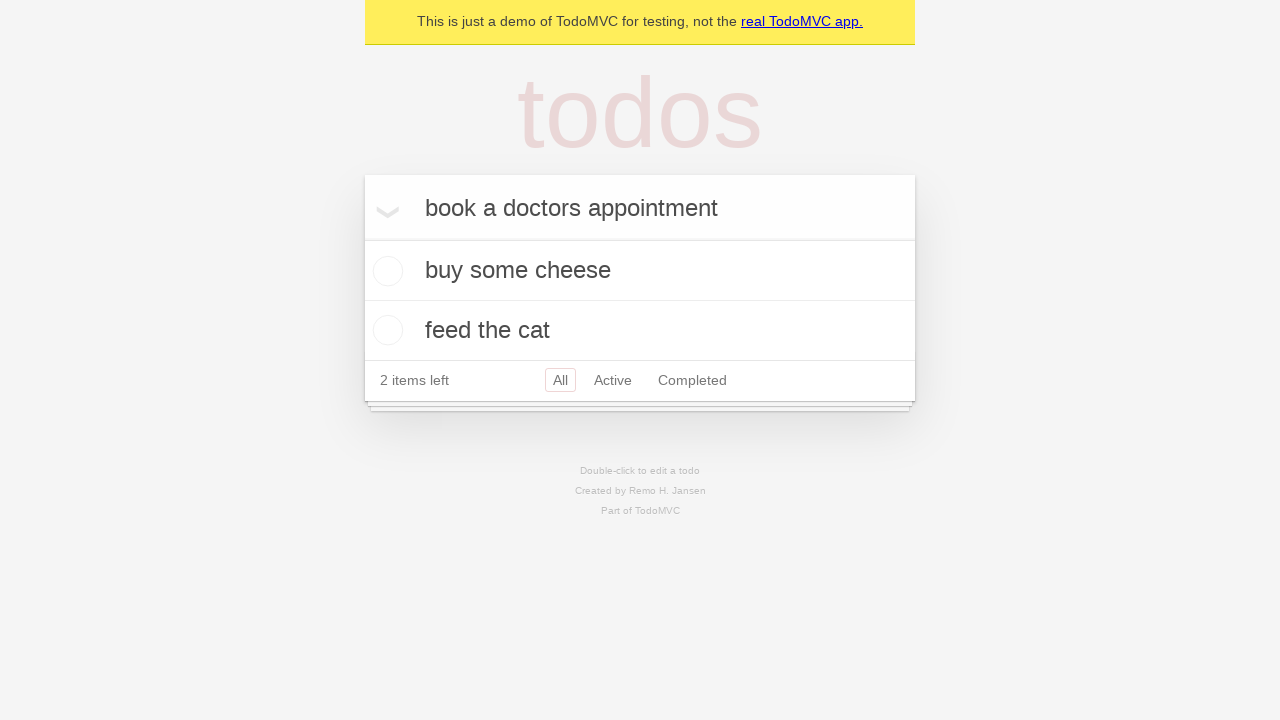

Pressed Enter to create todo item 'book a doctors appointment' on internal:attr=[placeholder="What needs to be done?"i]
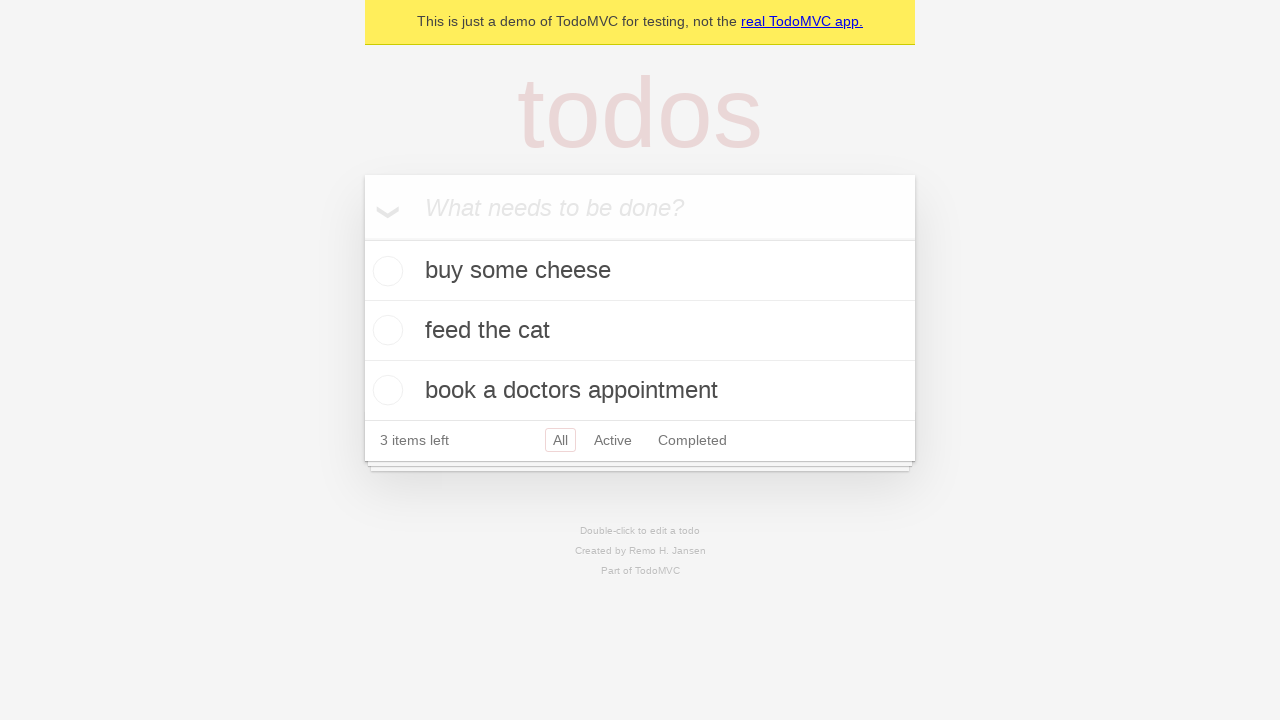

Located all todo items
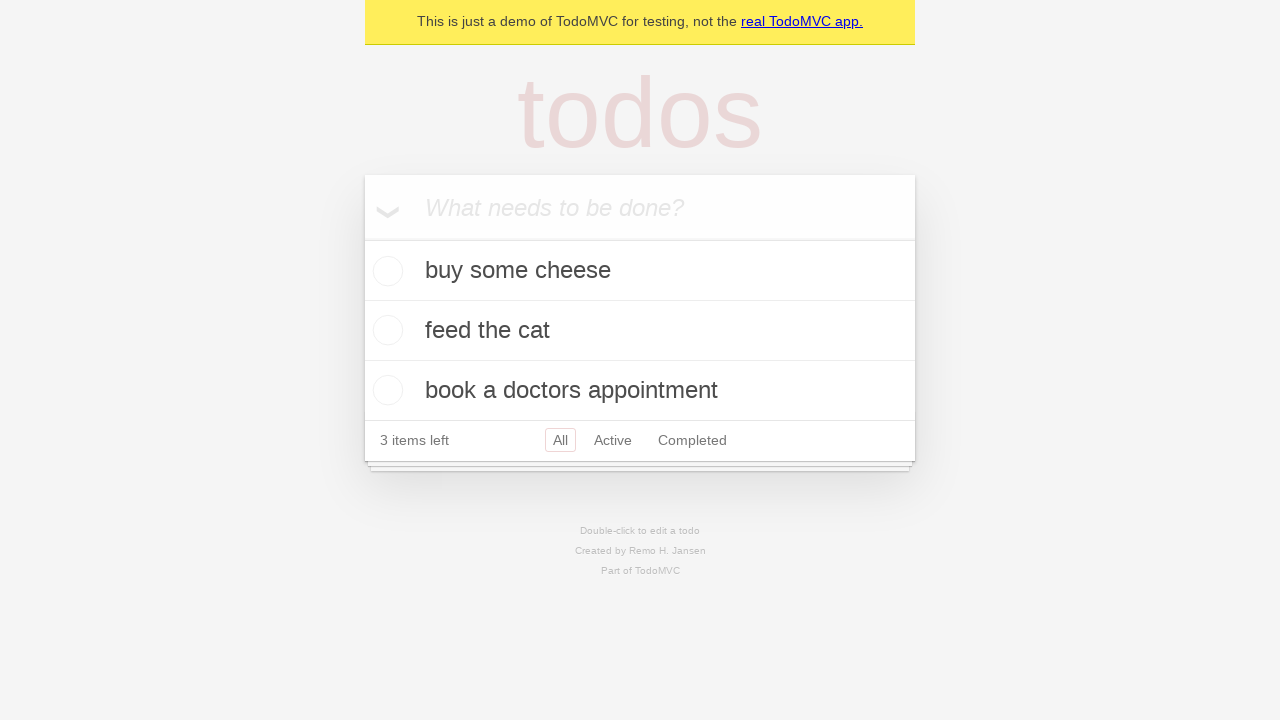

Double-clicked on the second todo item to enter edit mode at (640, 331) on internal:testid=[data-testid="todo-item"s] >> nth=1
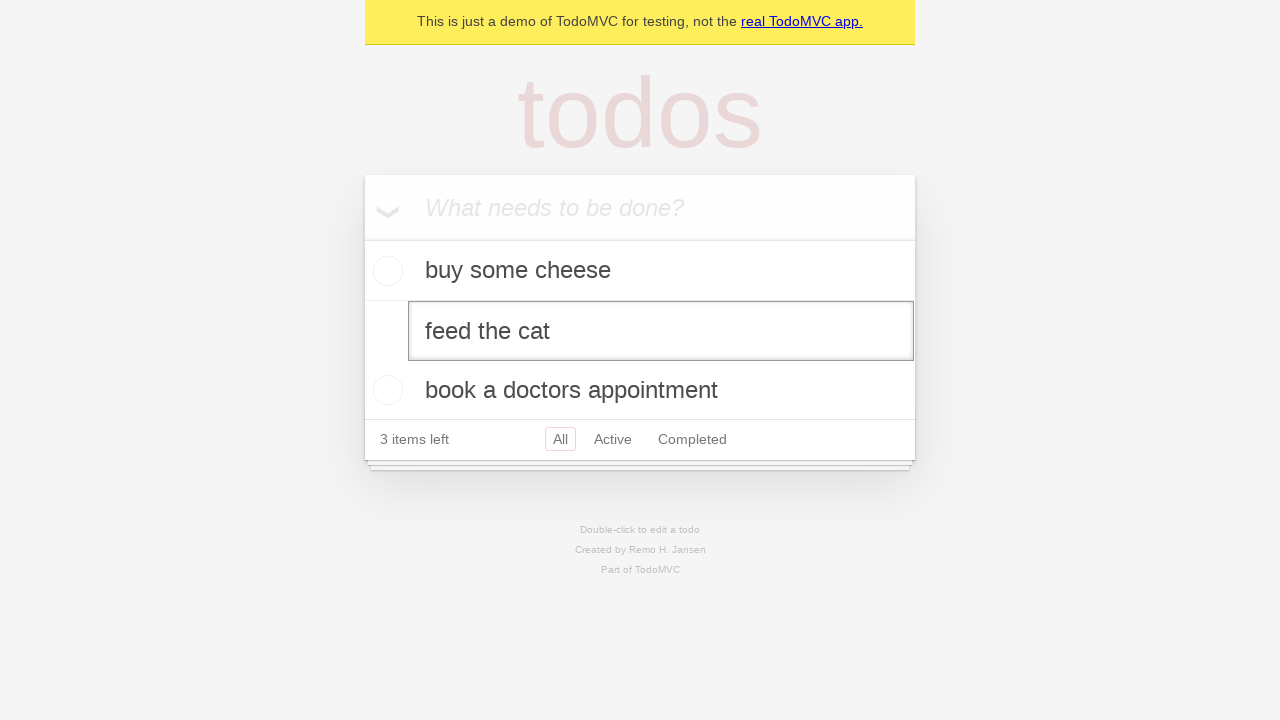

Filled edit field with text containing leading and trailing spaces: '    buy some sausages    ' on internal:testid=[data-testid="todo-item"s] >> nth=1 >> internal:role=textbox[nam
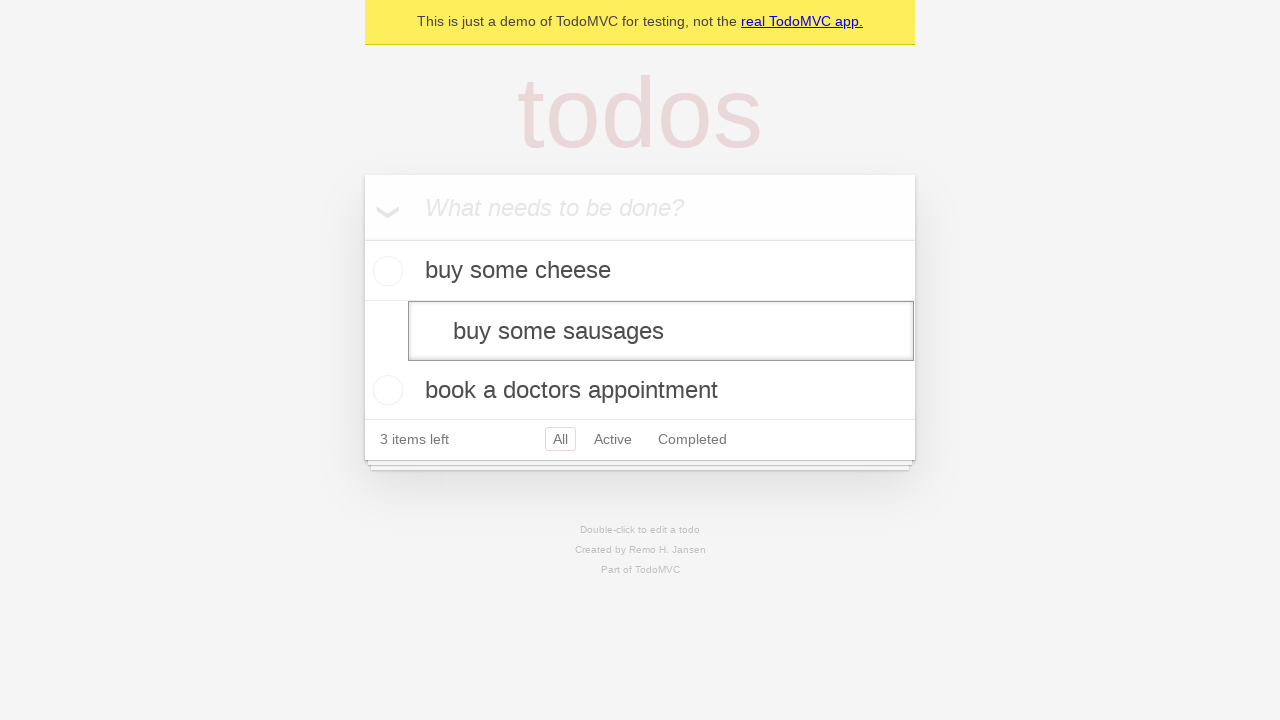

Pressed Enter to confirm the edited text and verify it gets trimmed on internal:testid=[data-testid="todo-item"s] >> nth=1 >> internal:role=textbox[nam
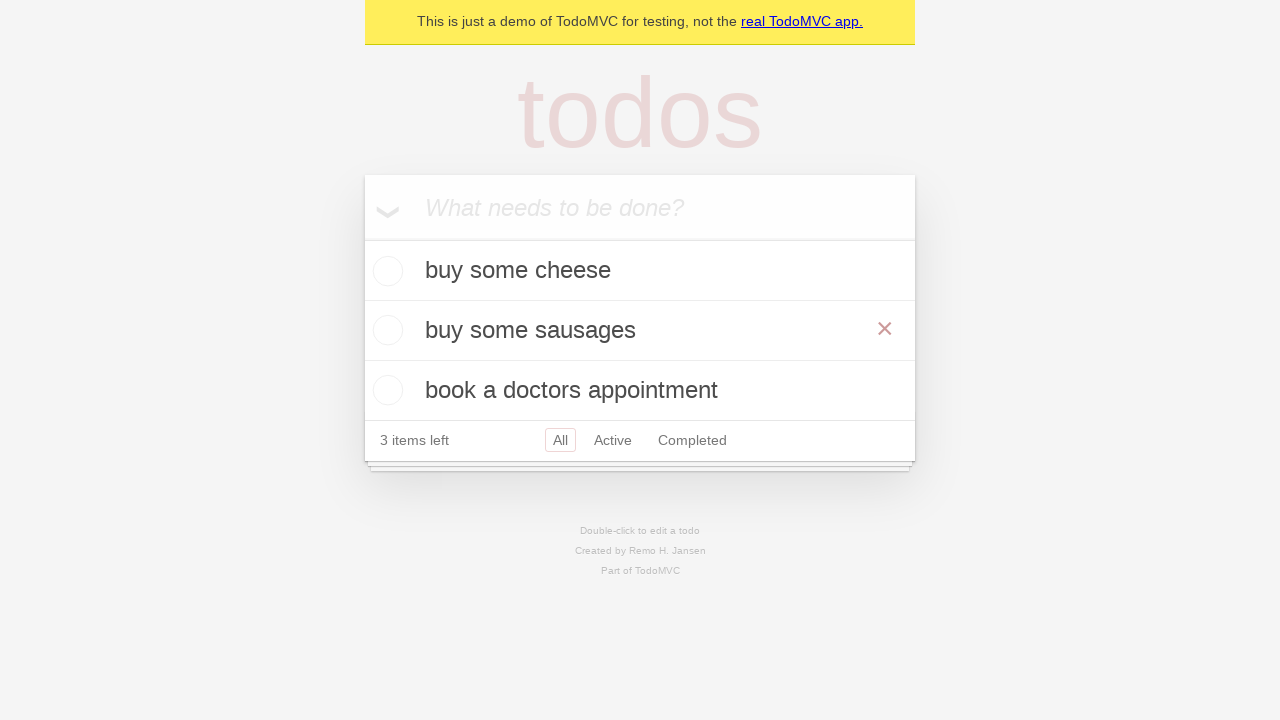

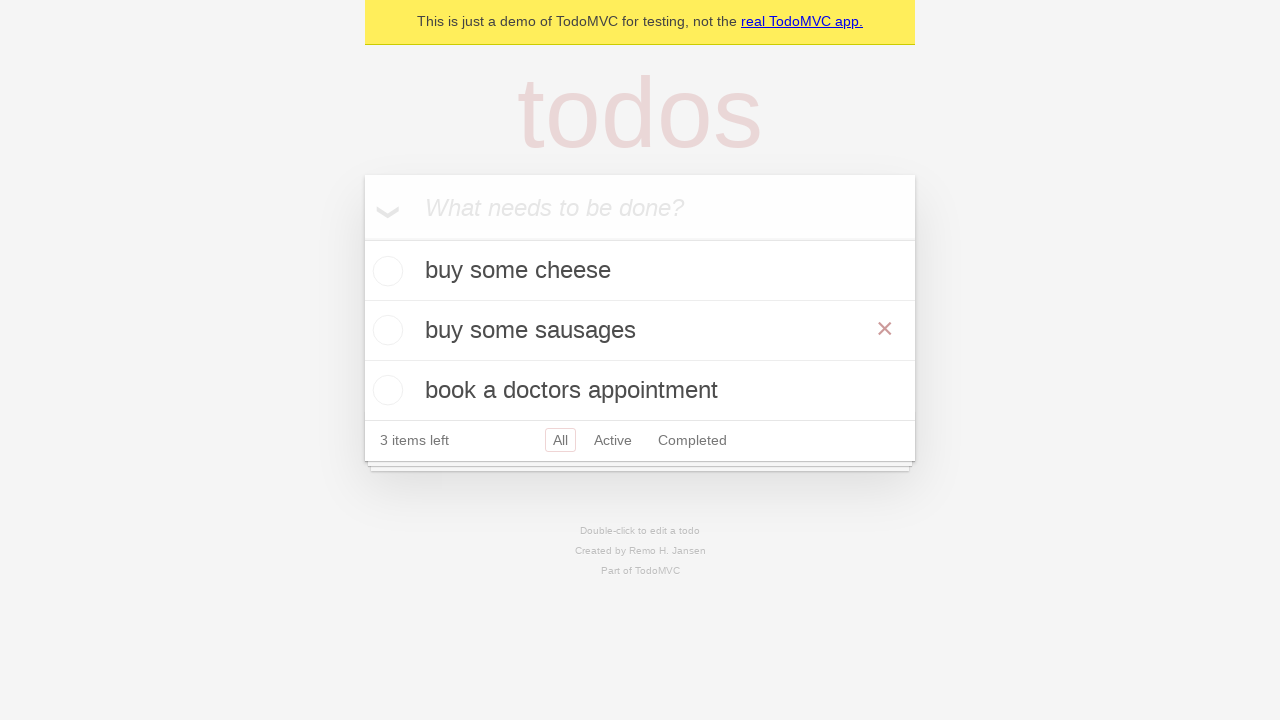